Navigates to Zero Bank login page and verifies that the header text displays "Log in to ZeroBank"

Starting URL: http://zero.webappsecurity.com/login.html

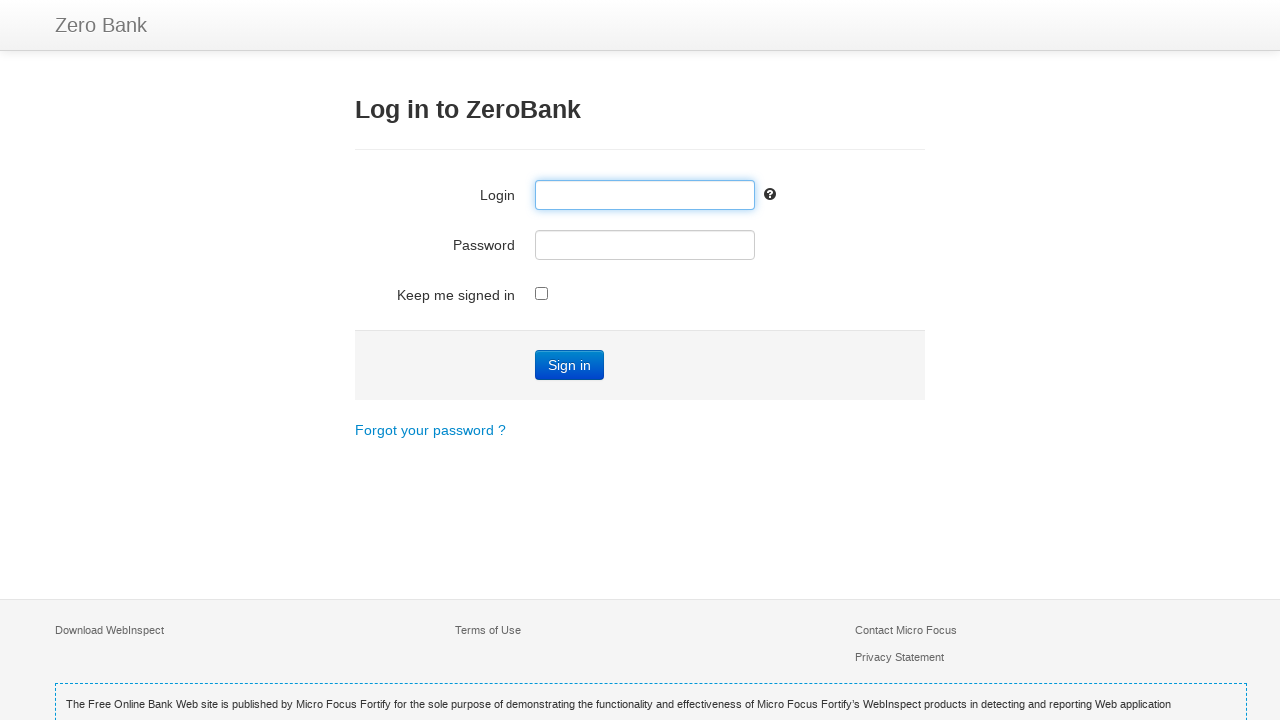

Navigated to Zero Bank login page
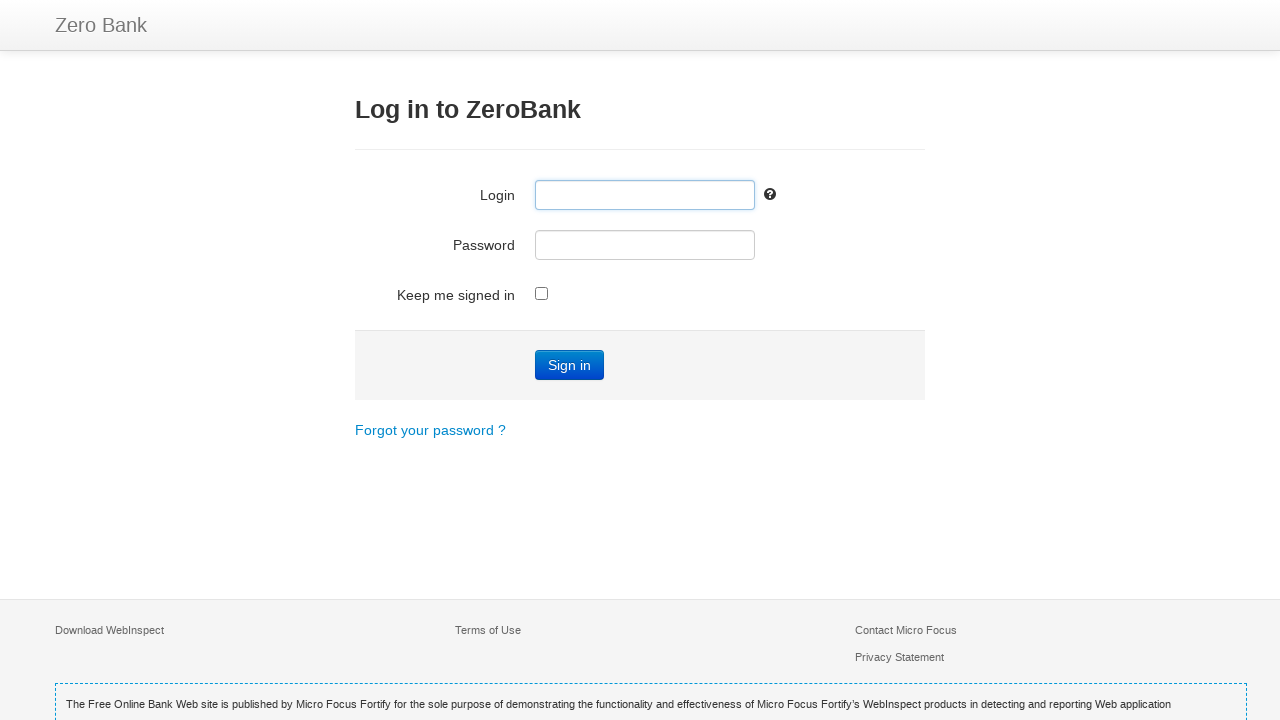

Header element loaded and is visible
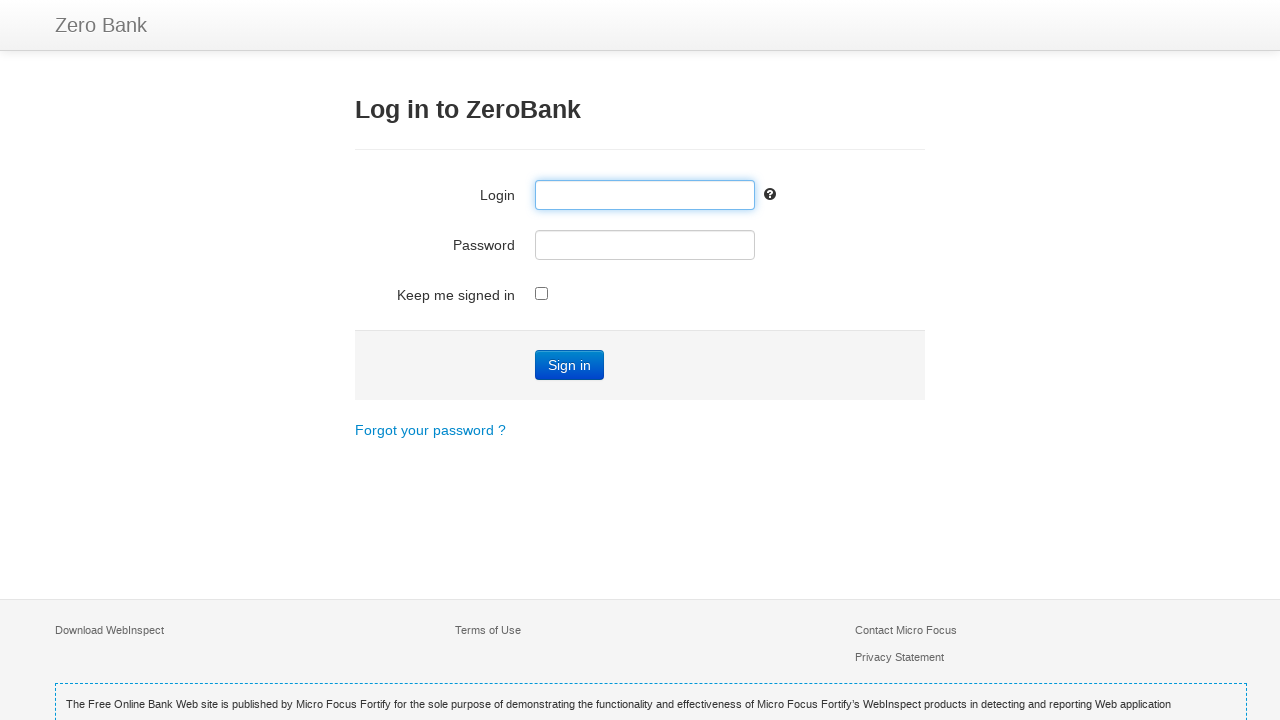

Retrieved header text content
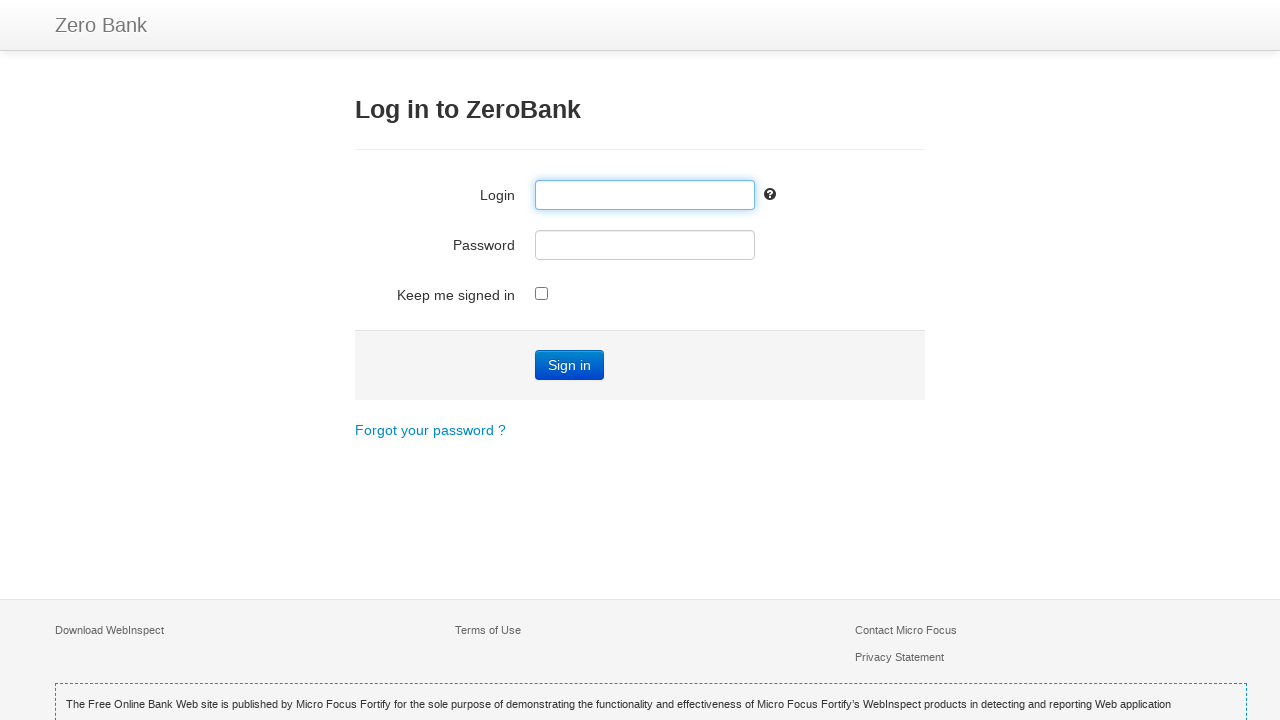

Verified header text displays 'Log in to ZeroBank'
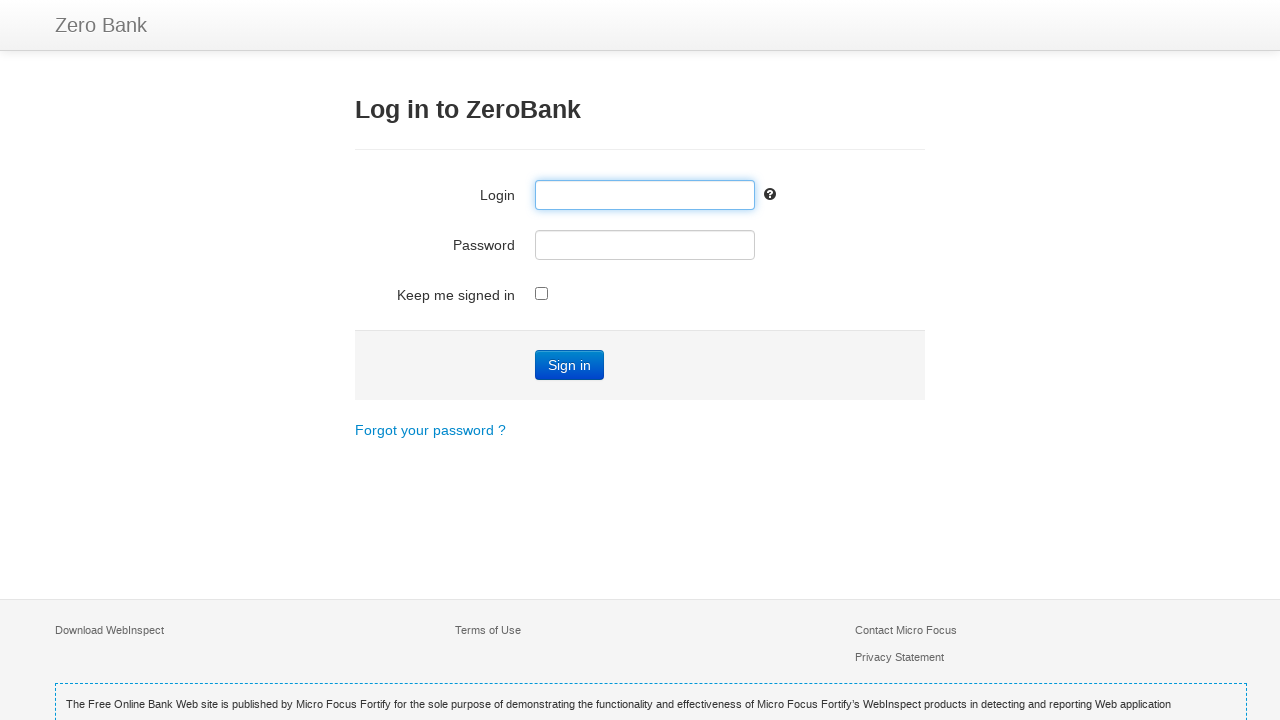

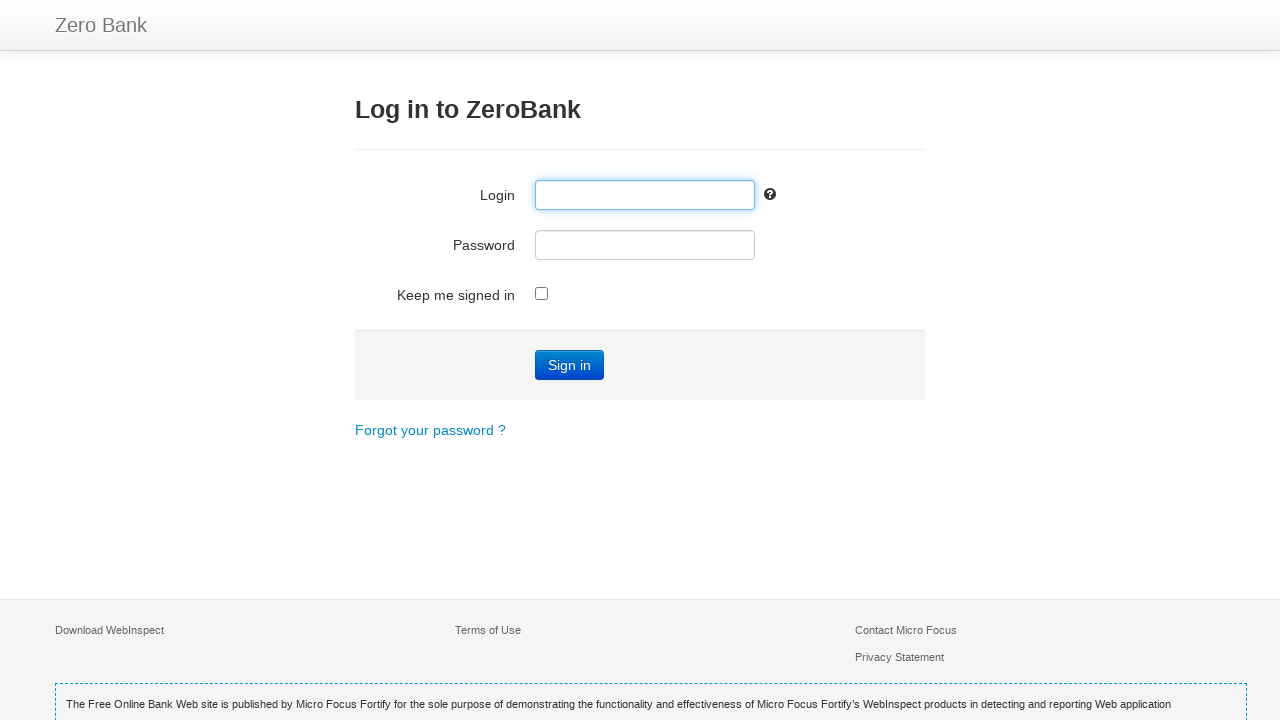